Tests fluent wait functionality by clicking a button that triggers an alert, waiting for the alert to appear, and then filling a textbox that appears after the alert

Starting URL: https://www.hyrtutorials.com/p/waits-demo.html

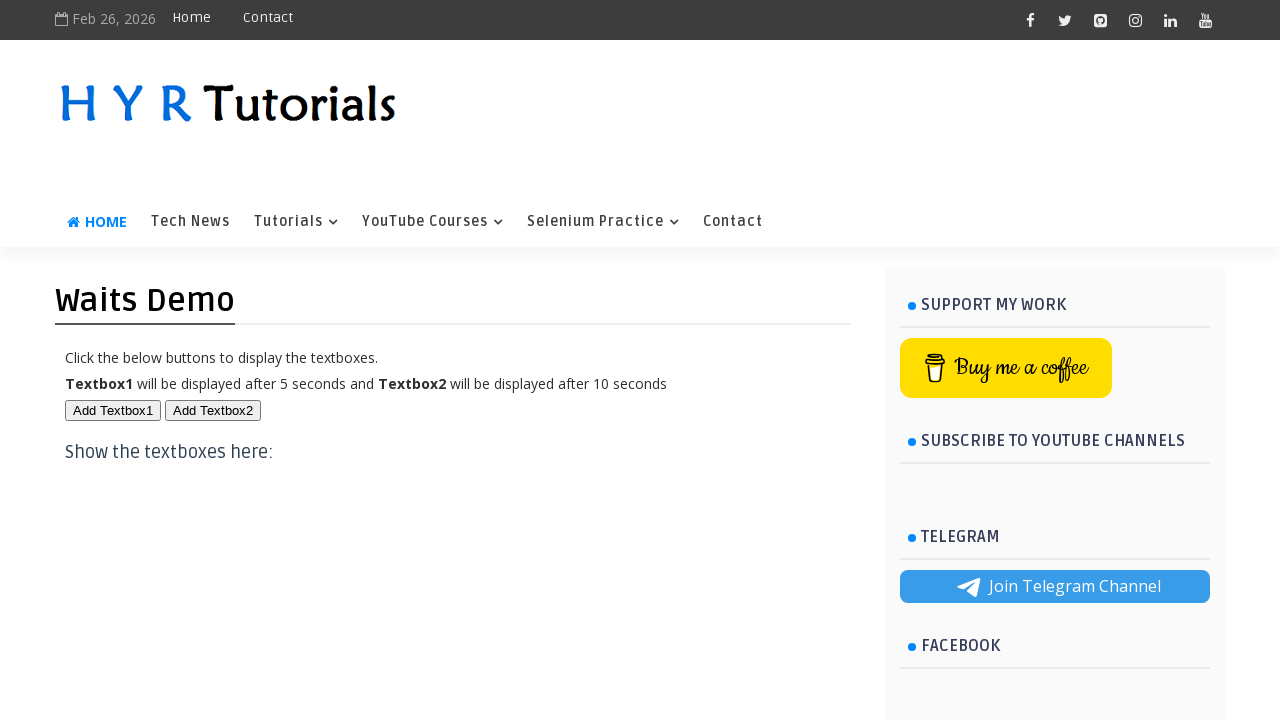

Navigated to waits demo page
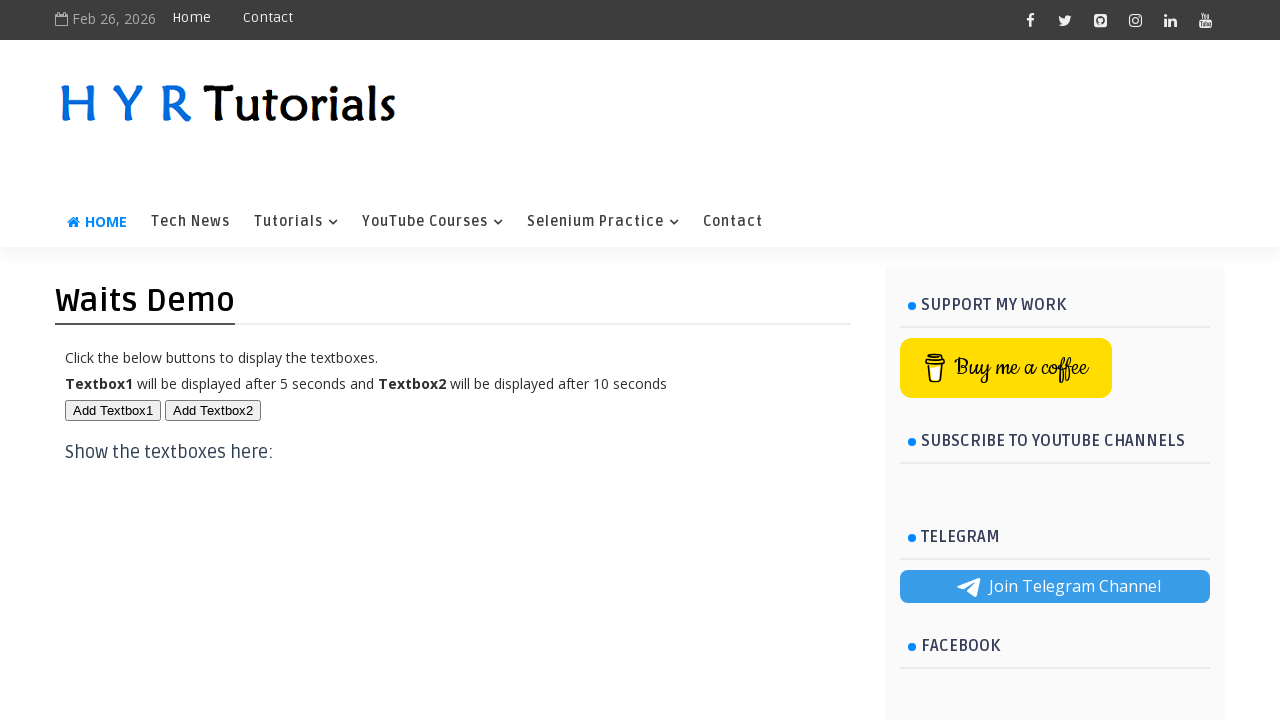

Clicked 'Add Textbox2' button to trigger alert at (213, 410) on text='Add Textbox2'
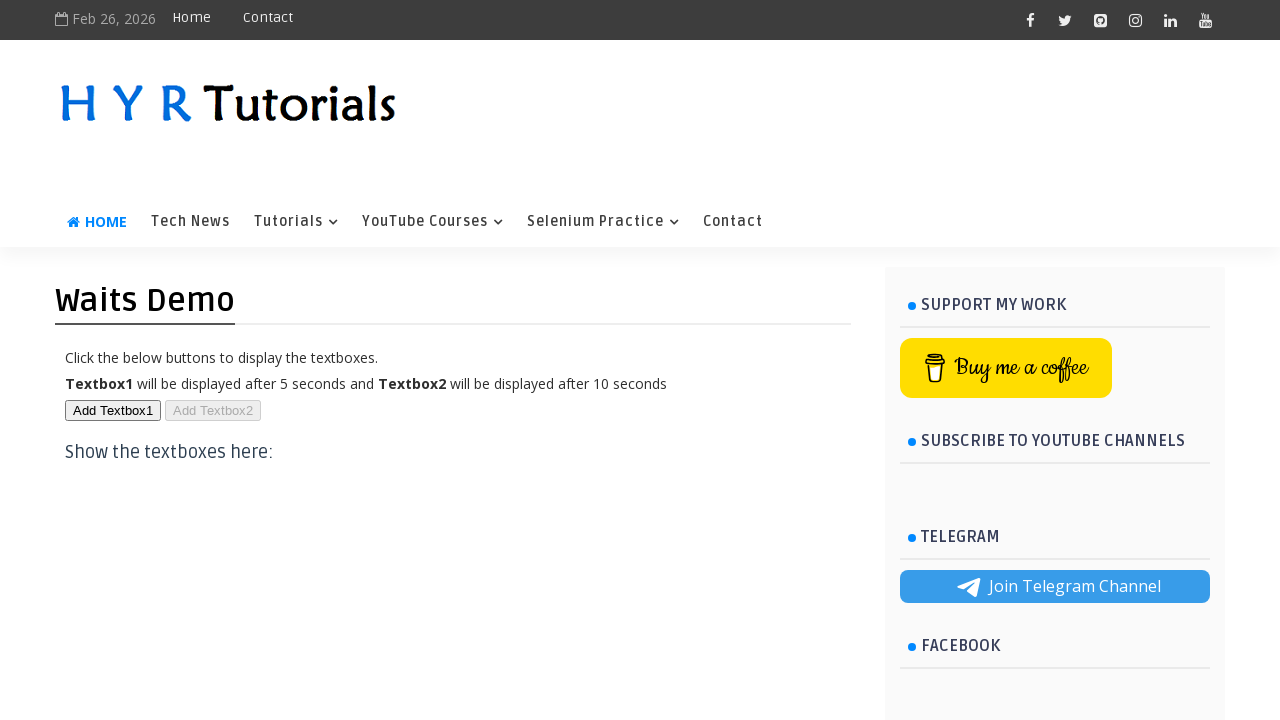

Waited 500ms for alert to appear
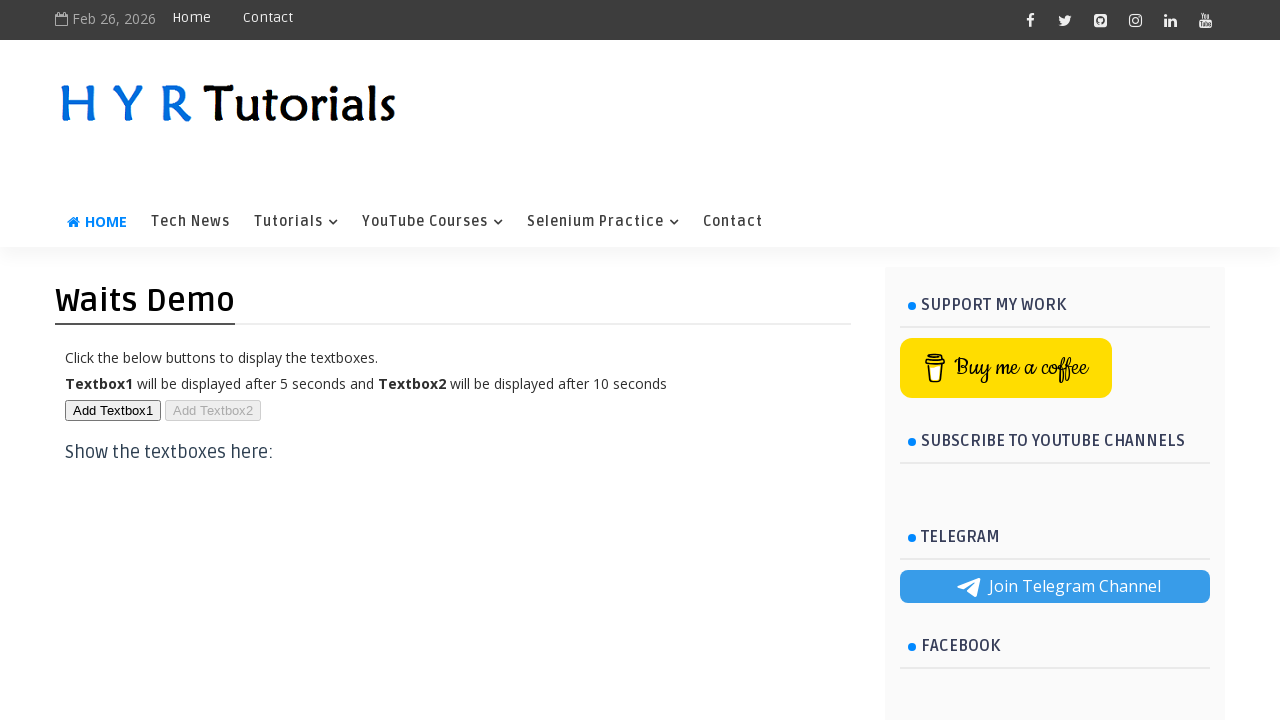

Set up alert handler to accept dialogs
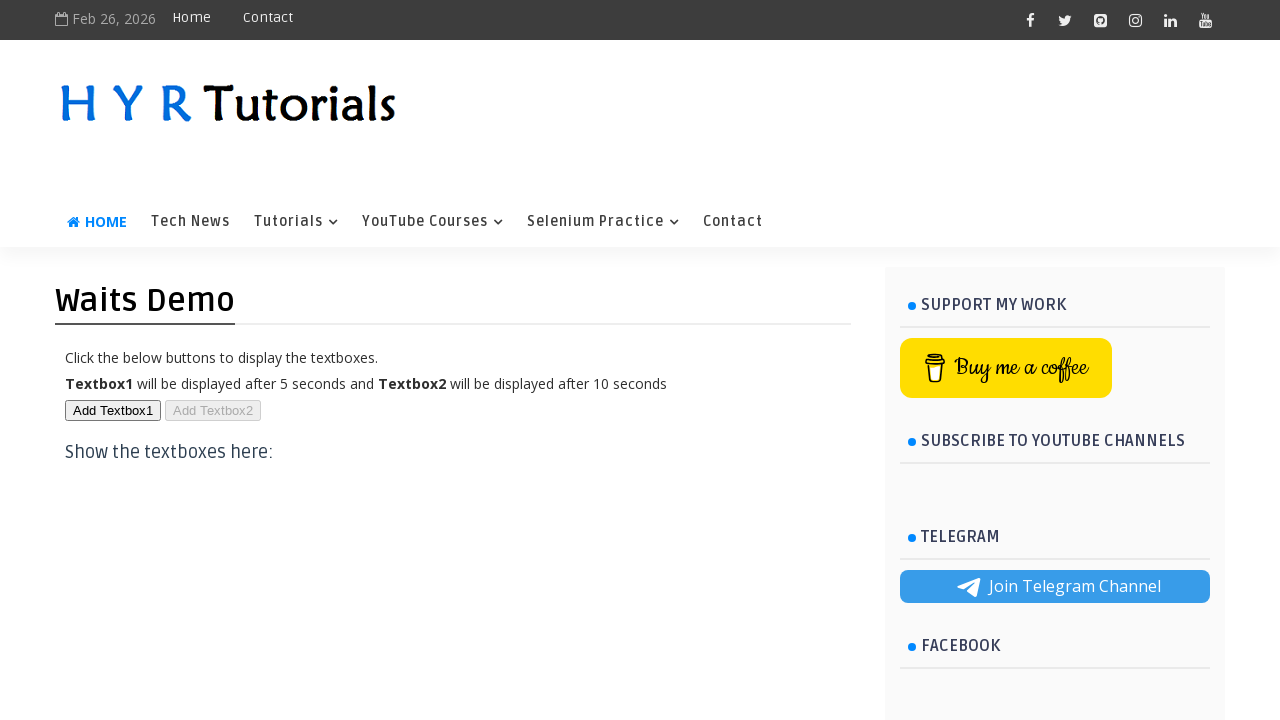

Filled textbox with 'Tester' after alert was dismissed on xpath=//*[text()='Add Textbox2']/following-sibling::h3/input
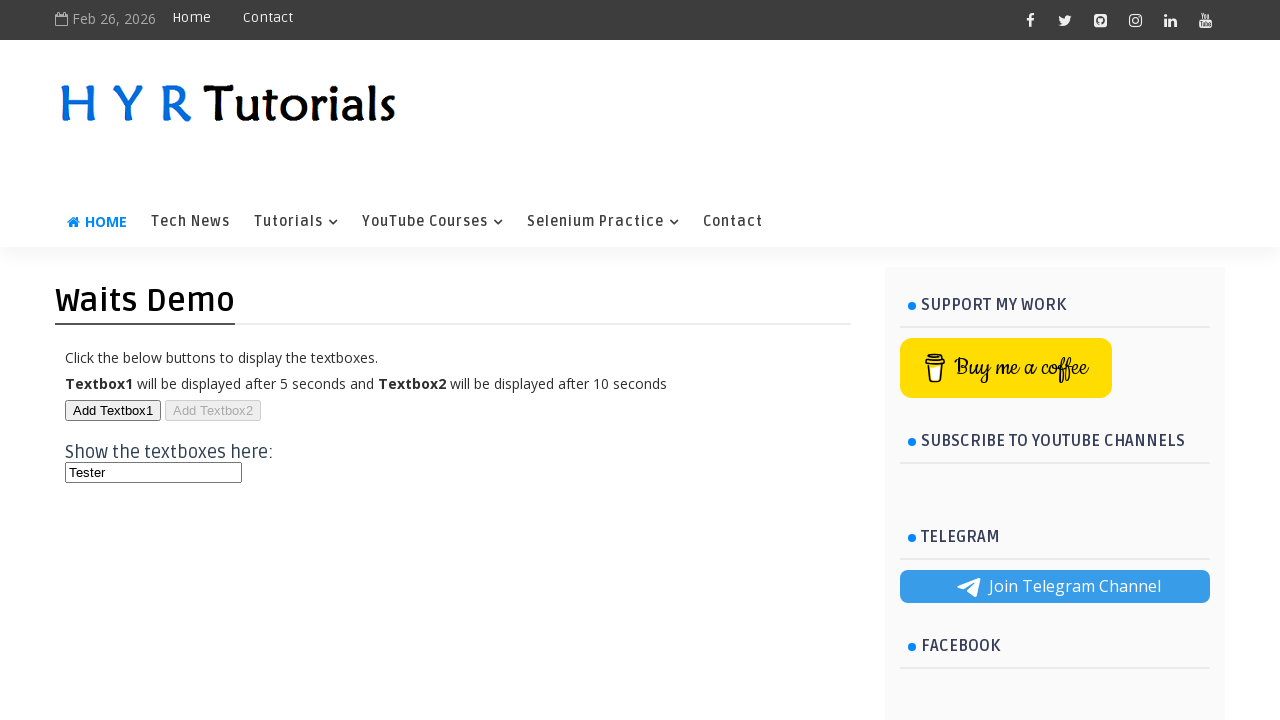

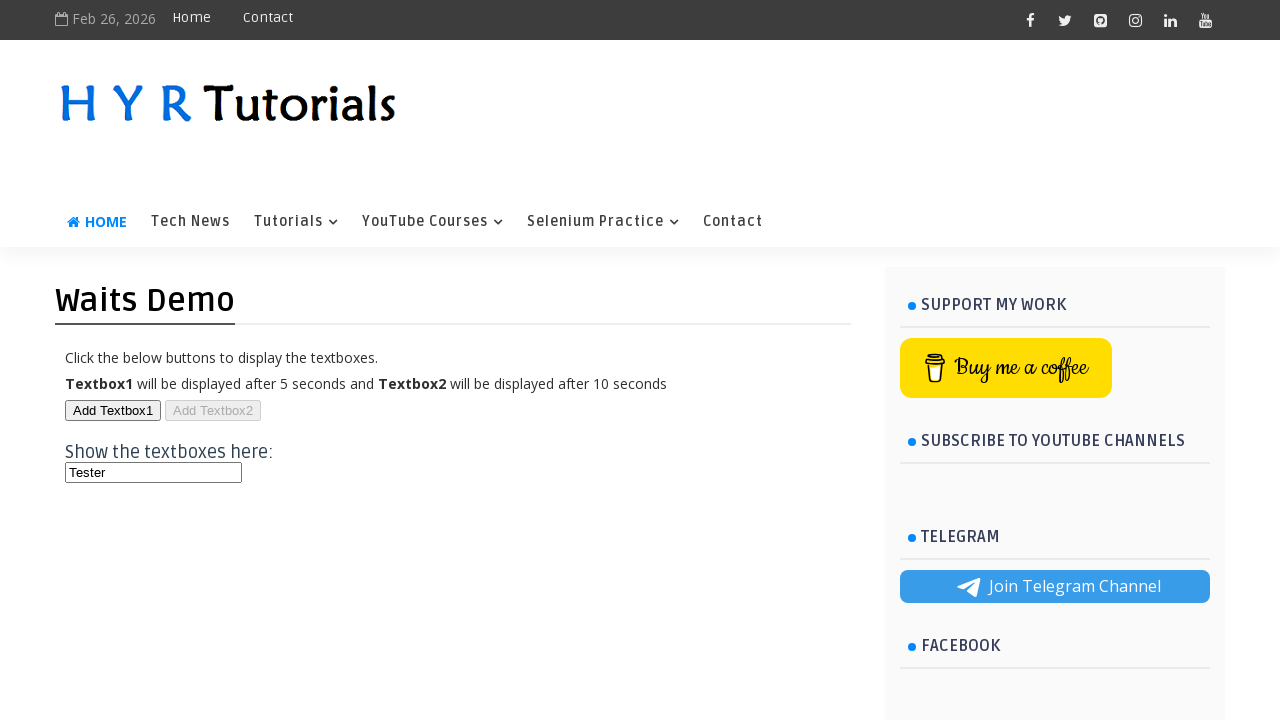